Tests static dropdown selection functionality by selecting a currency option from a dropdown menu

Starting URL: https://rahulshettyacademy.com/dropdownsPractise/

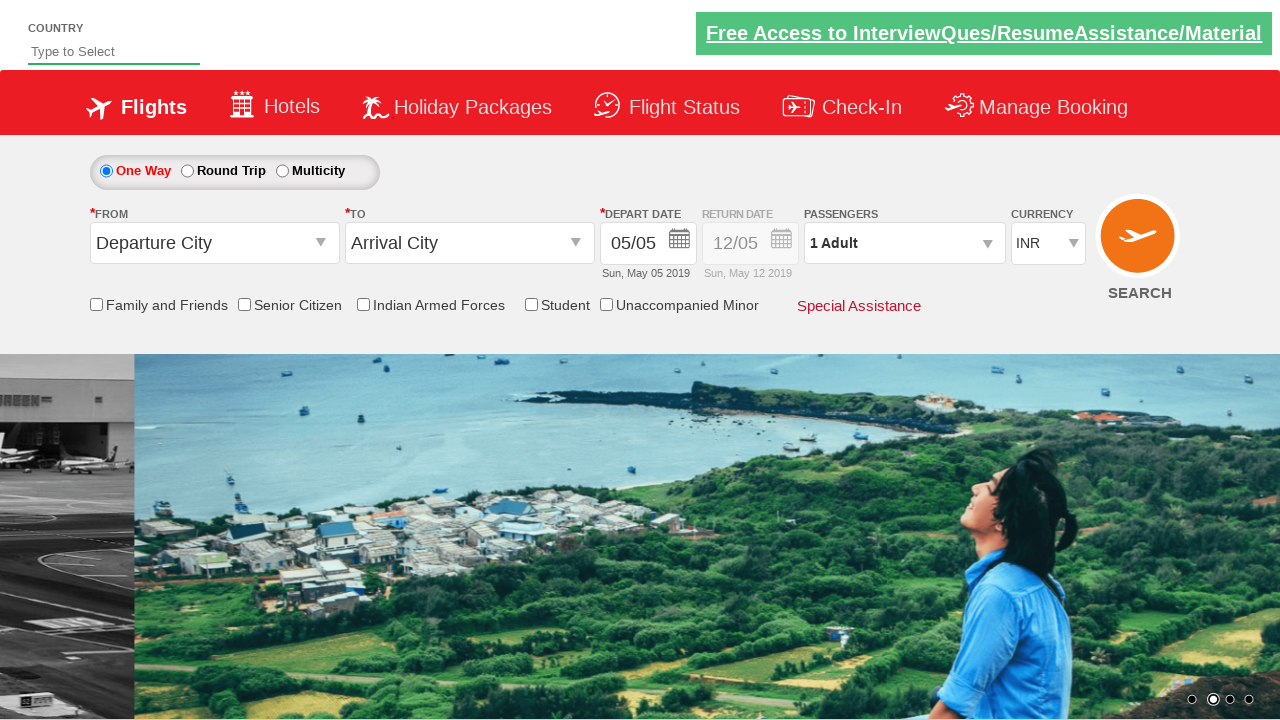

Located currency dropdown element
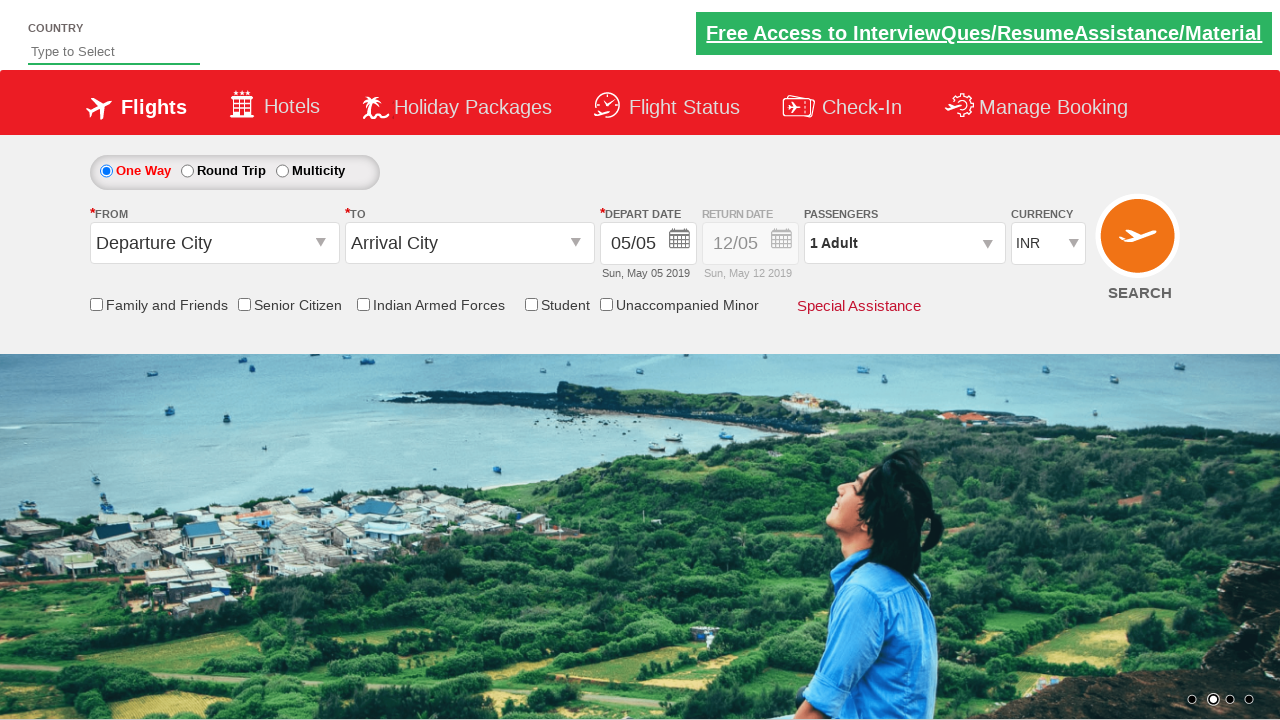

Selected AED currency option from dropdown on #ctl00_mainContent_DropDownListCurrency
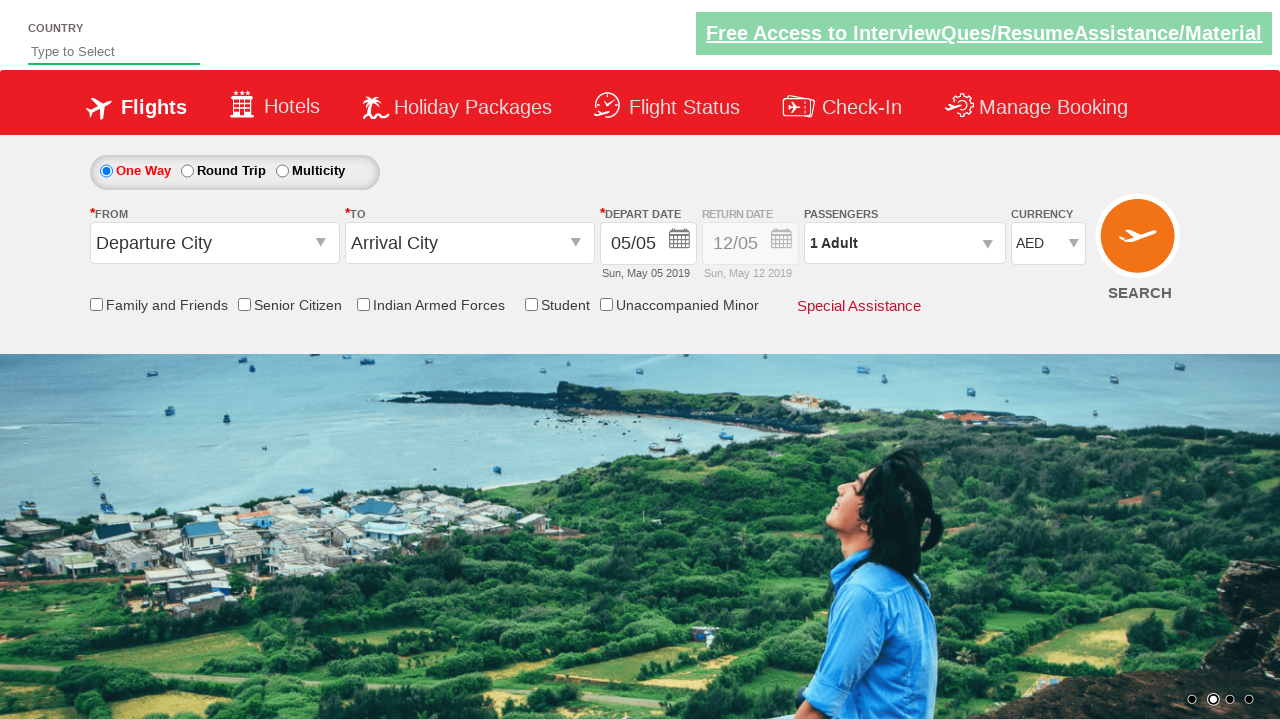

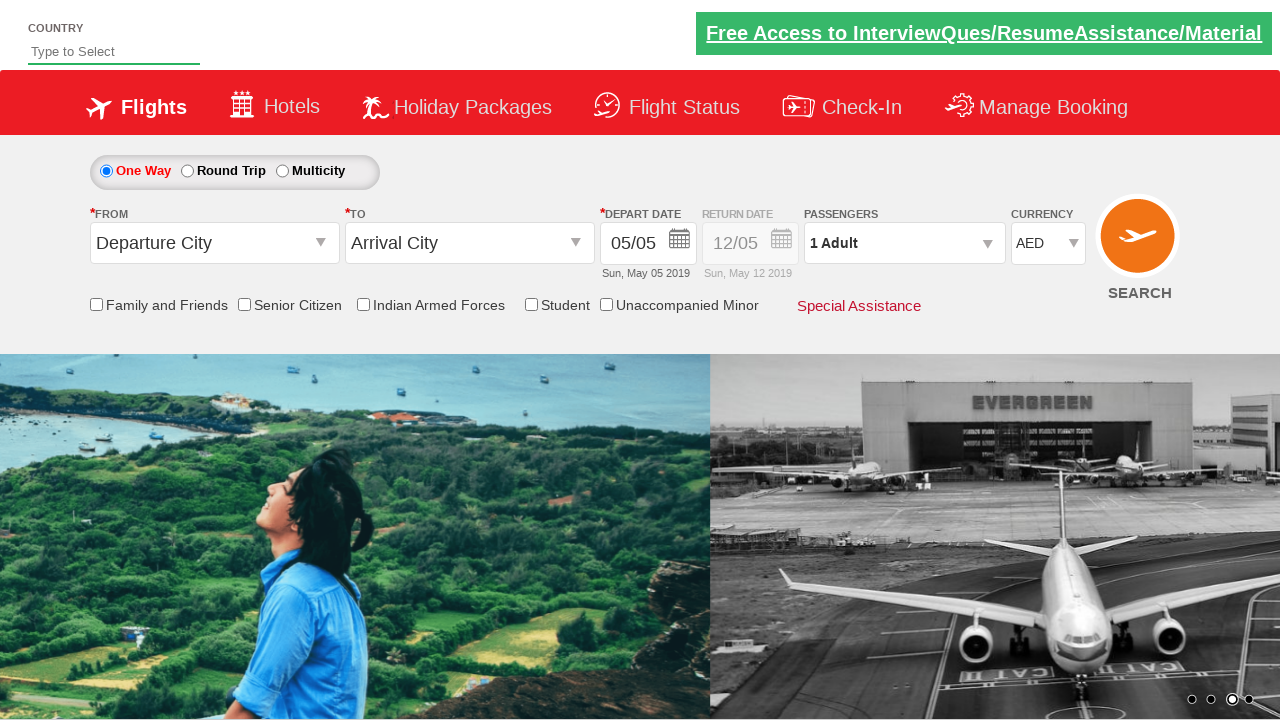